Tests the Web Tables functionality on DemoQA by navigating to the Elements section, opening Web Tables, and adding a new record with first name, last name, email, age, salary, and department information.

Starting URL: https://demoqa.com

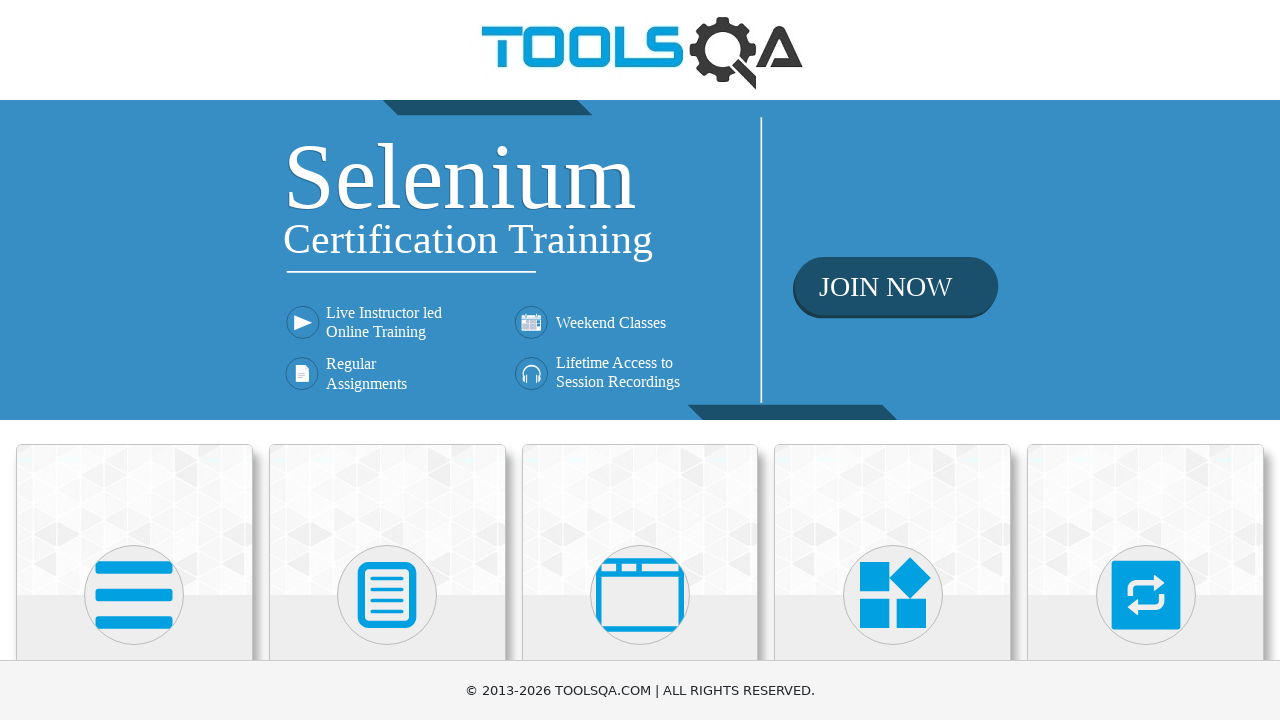

Scrolled down page by 400 pixels to reveal Elements section
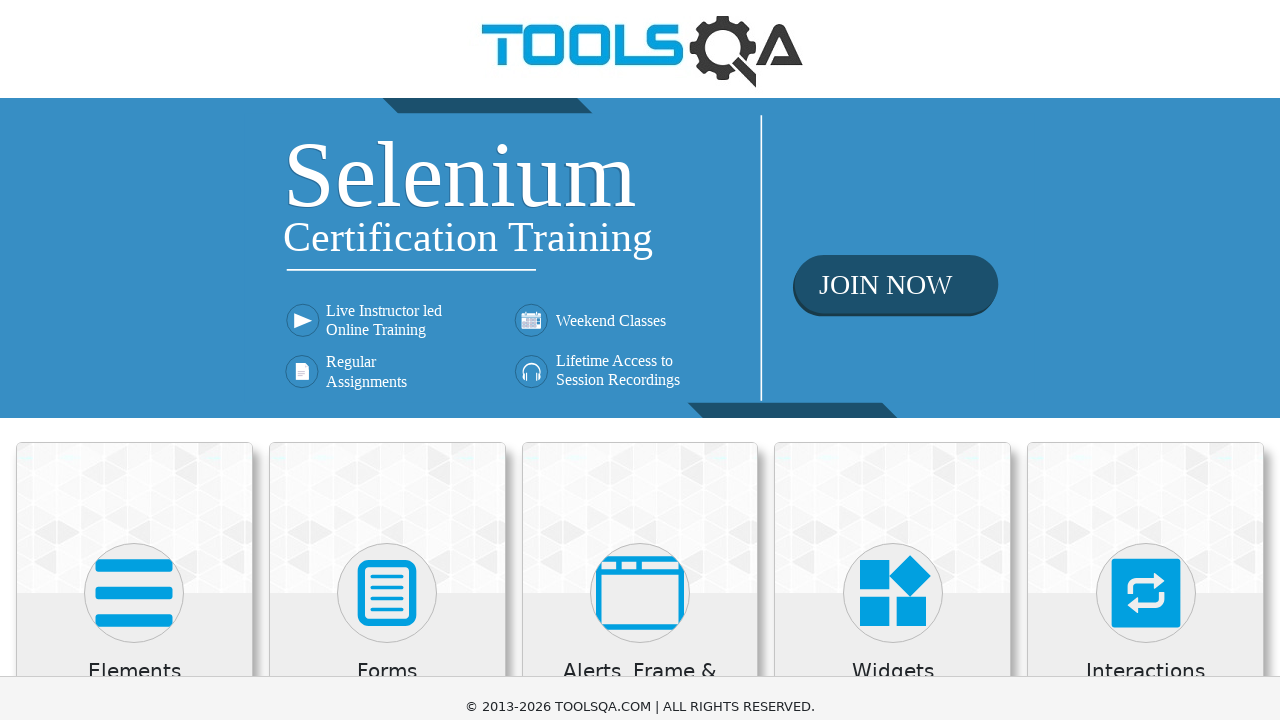

Clicked on Elements card at (134, 273) on xpath=//h5[text()='Elements']
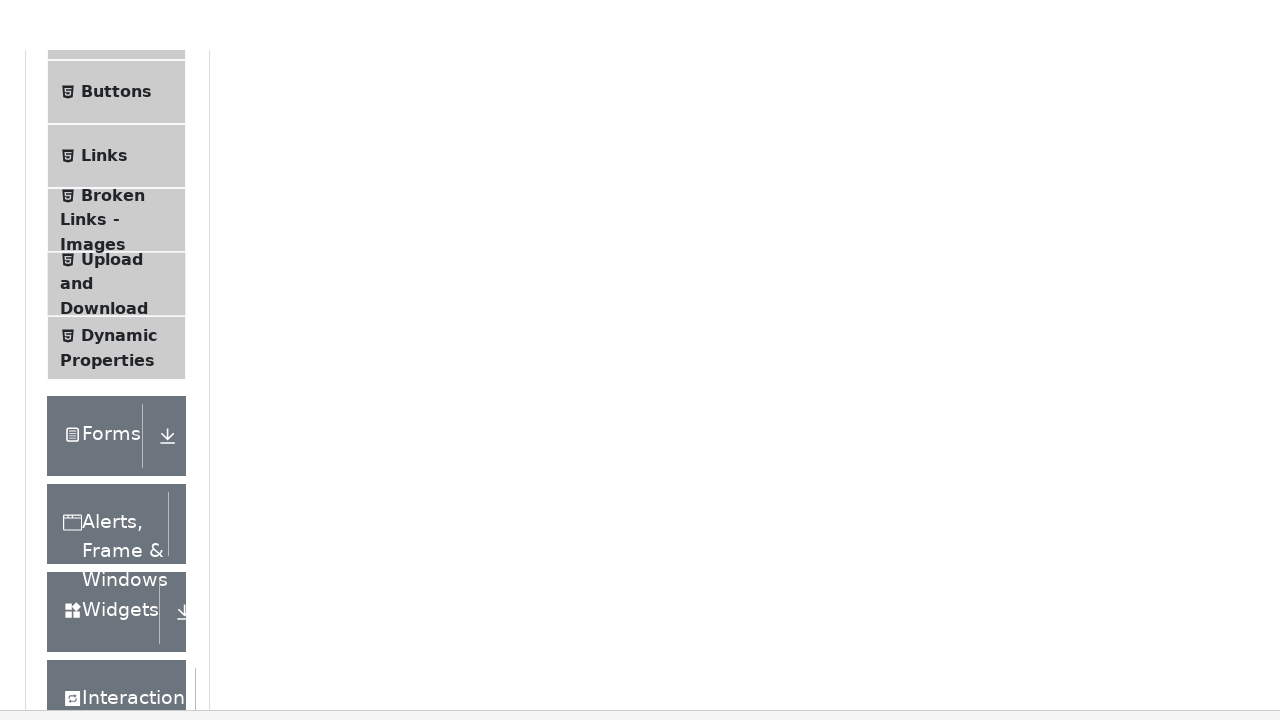

Clicked on Web Tables menu item at (100, 348) on xpath=//span[text()='Web Tables']
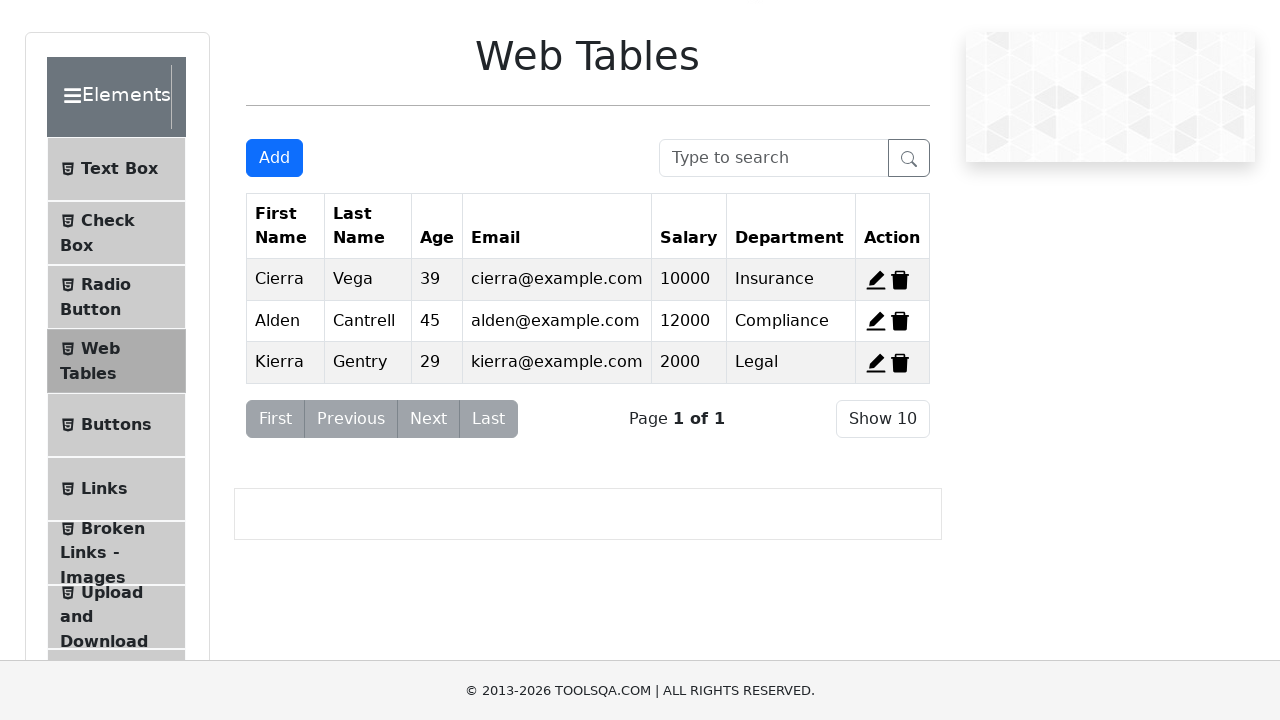

Clicked Add button to open new record form at (274, 158) on #addNewRecordButton
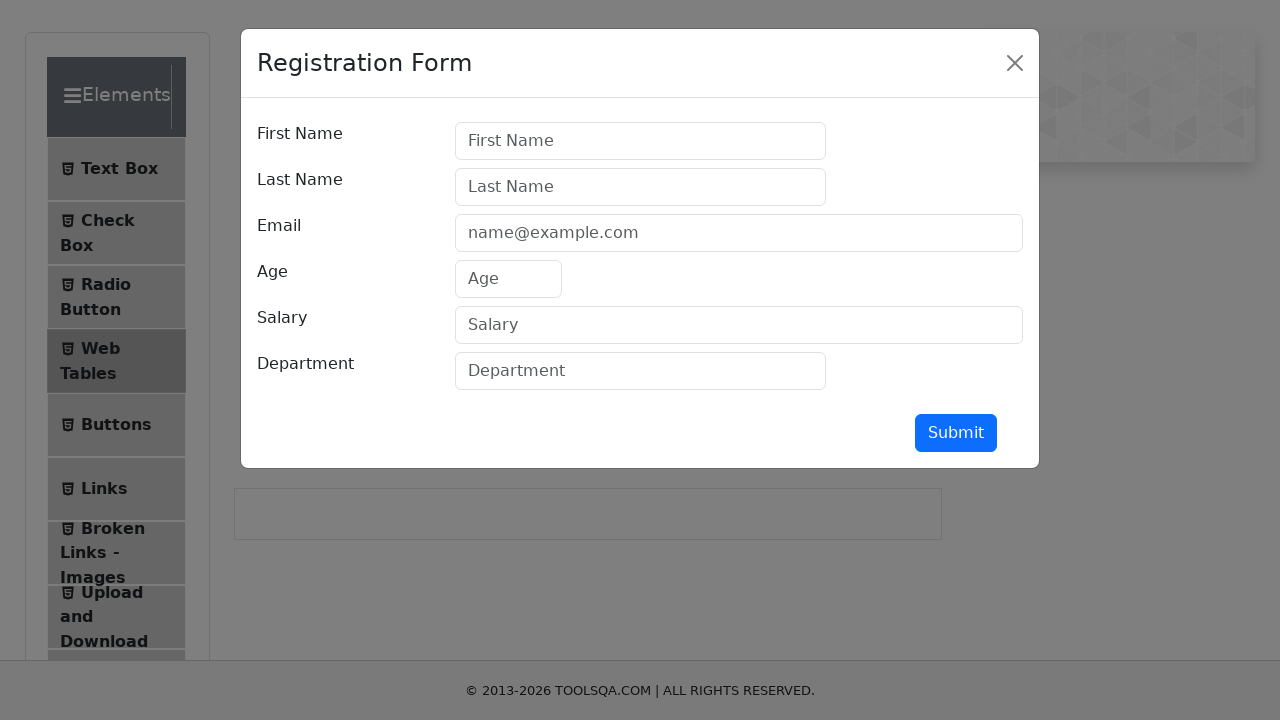

Filled First Name field with 'Ana' on #firstName
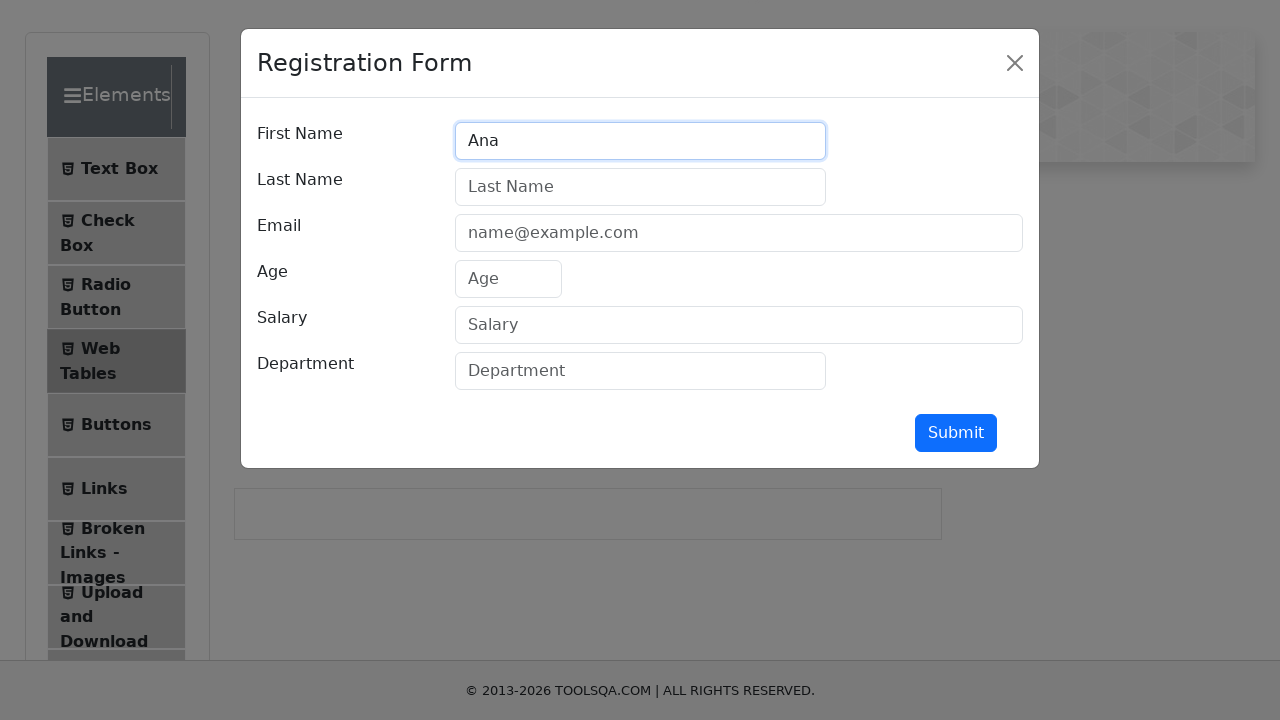

Filled Last Name field with 'Corina' on #lastName
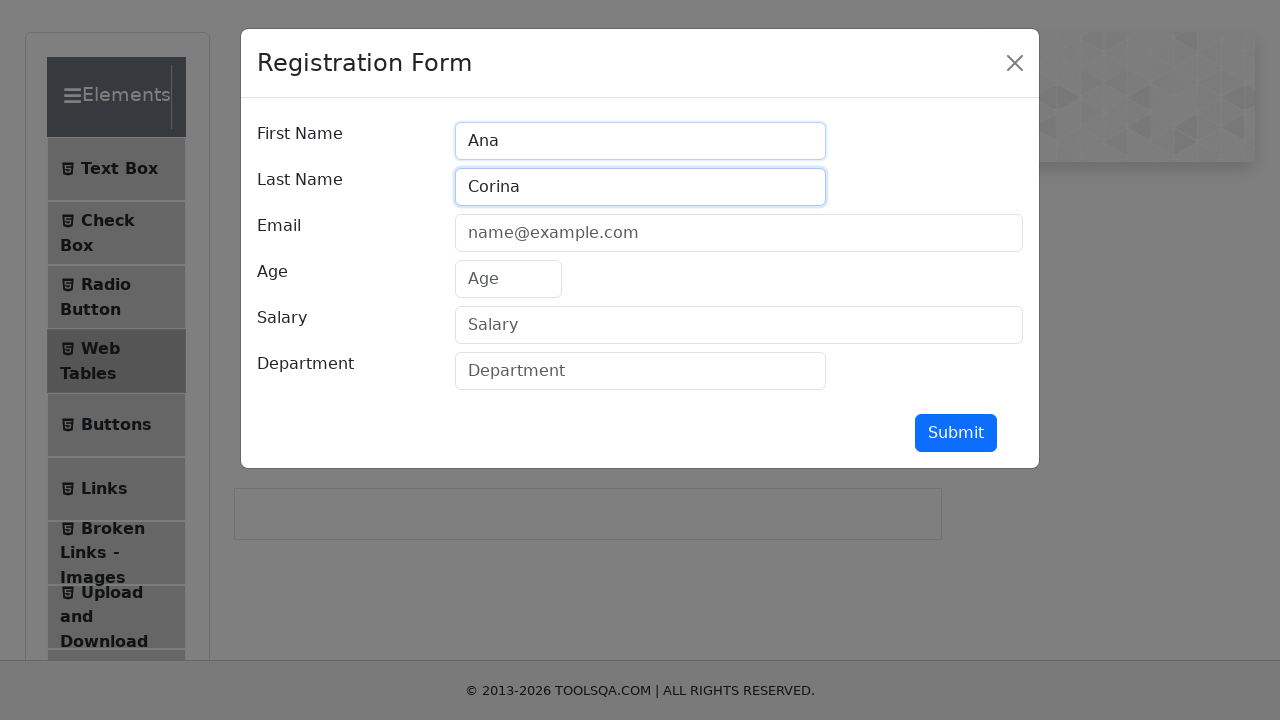

Filled Email field with 'corina@gmail.com' on #userEmail
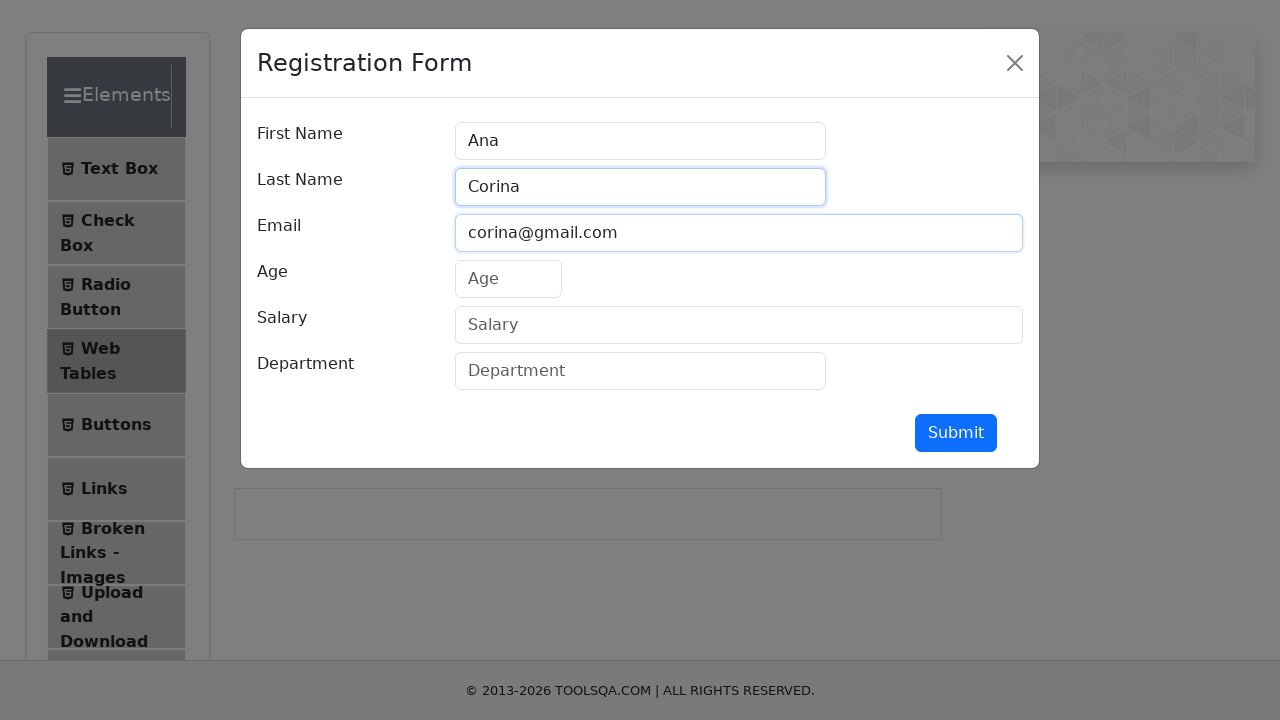

Filled Age field with '20' on #age
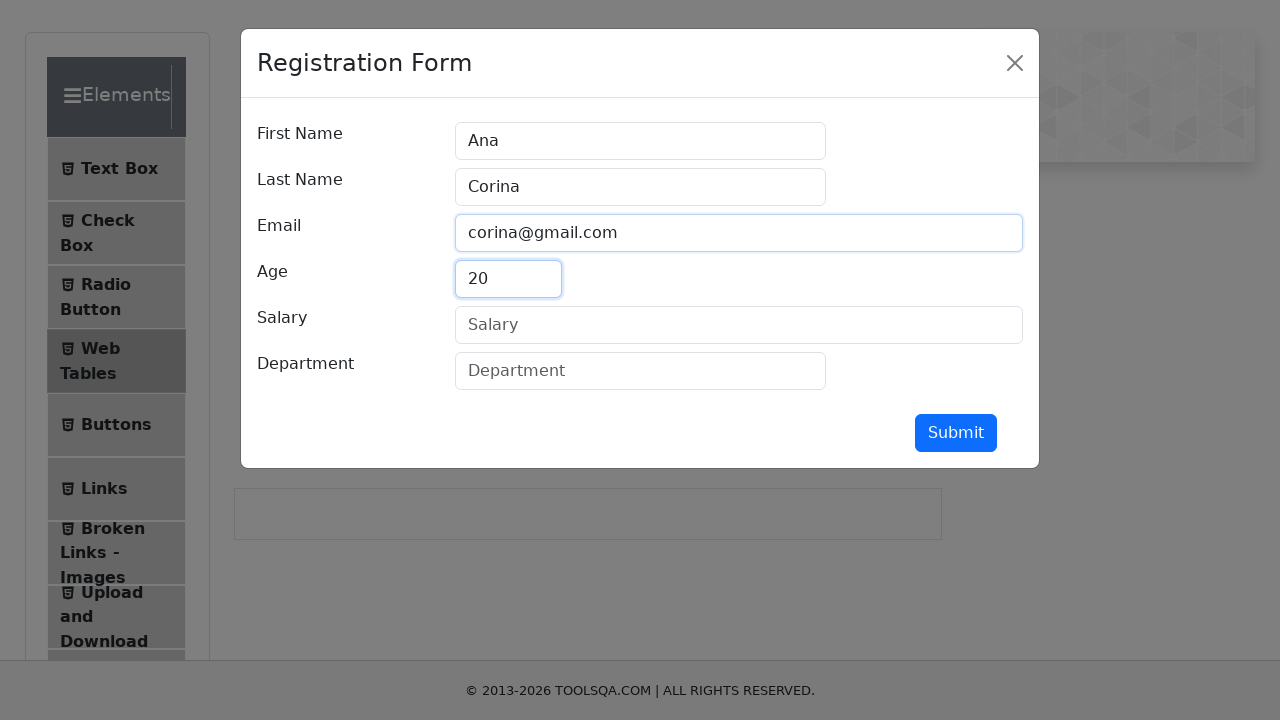

Filled Salary field with '100' on #salary
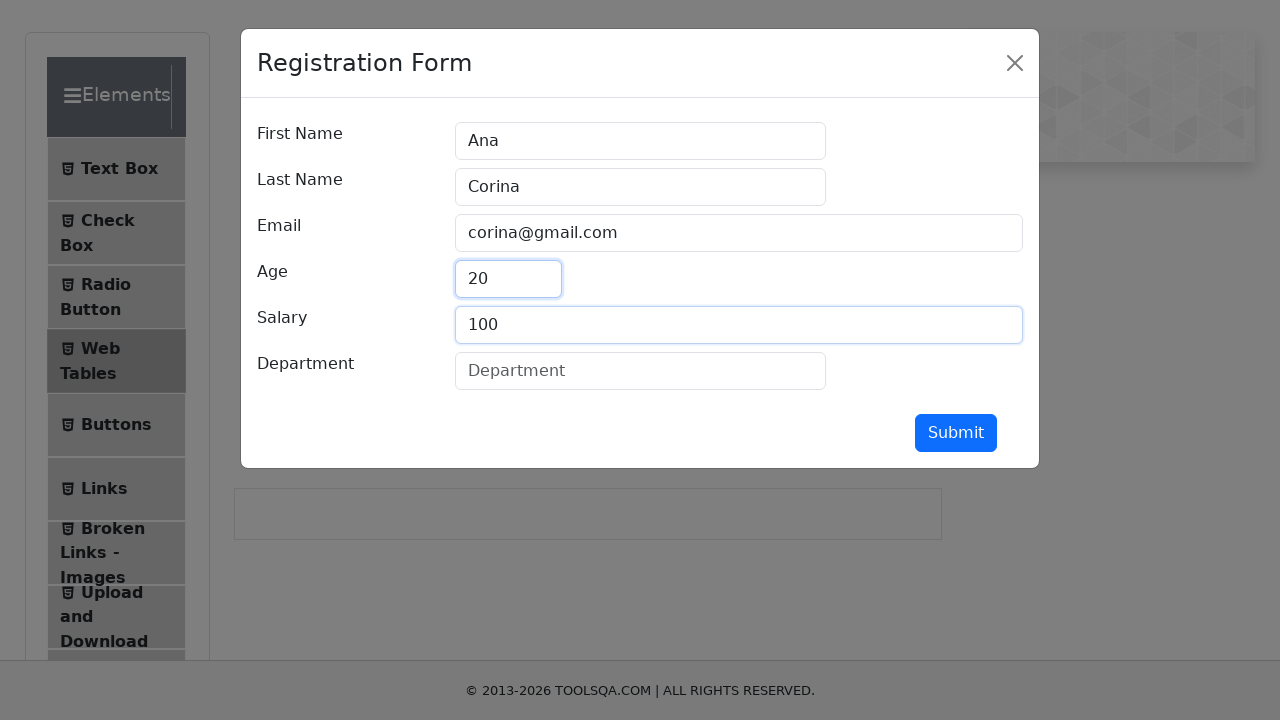

Filled Department field with 'IT' on #department
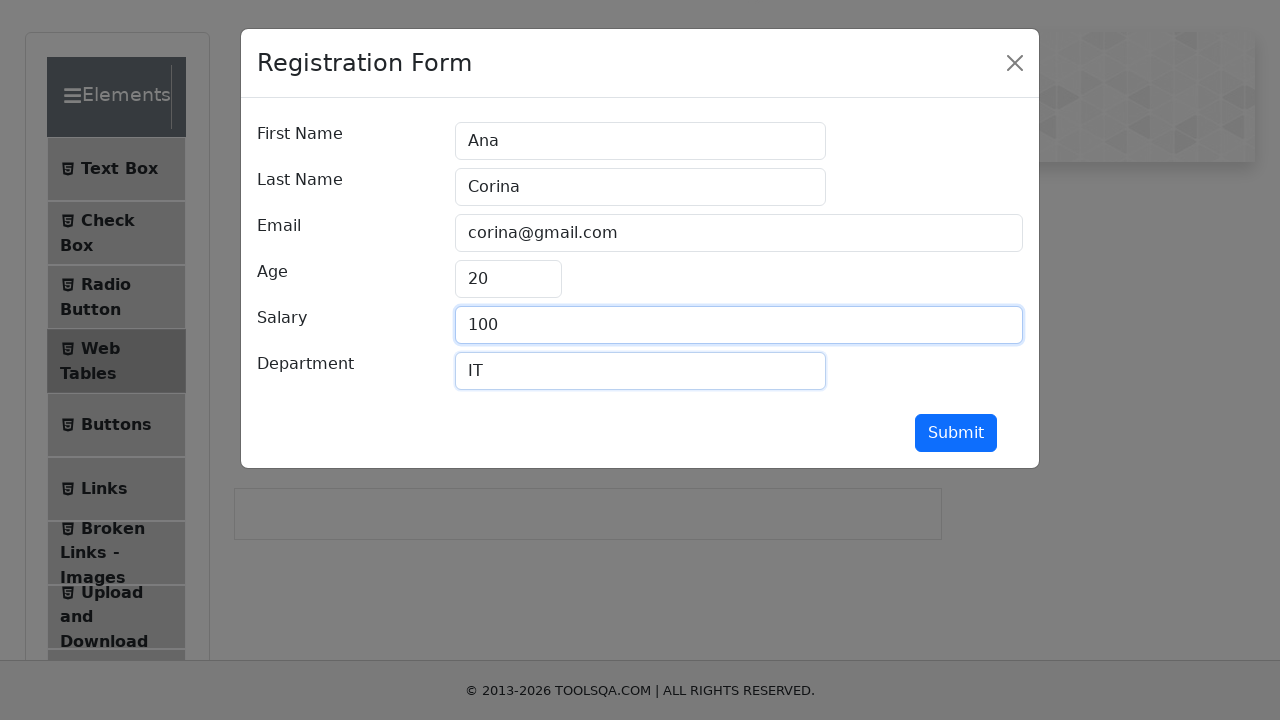

Clicked Submit button to add new record at (956, 433) on #submit
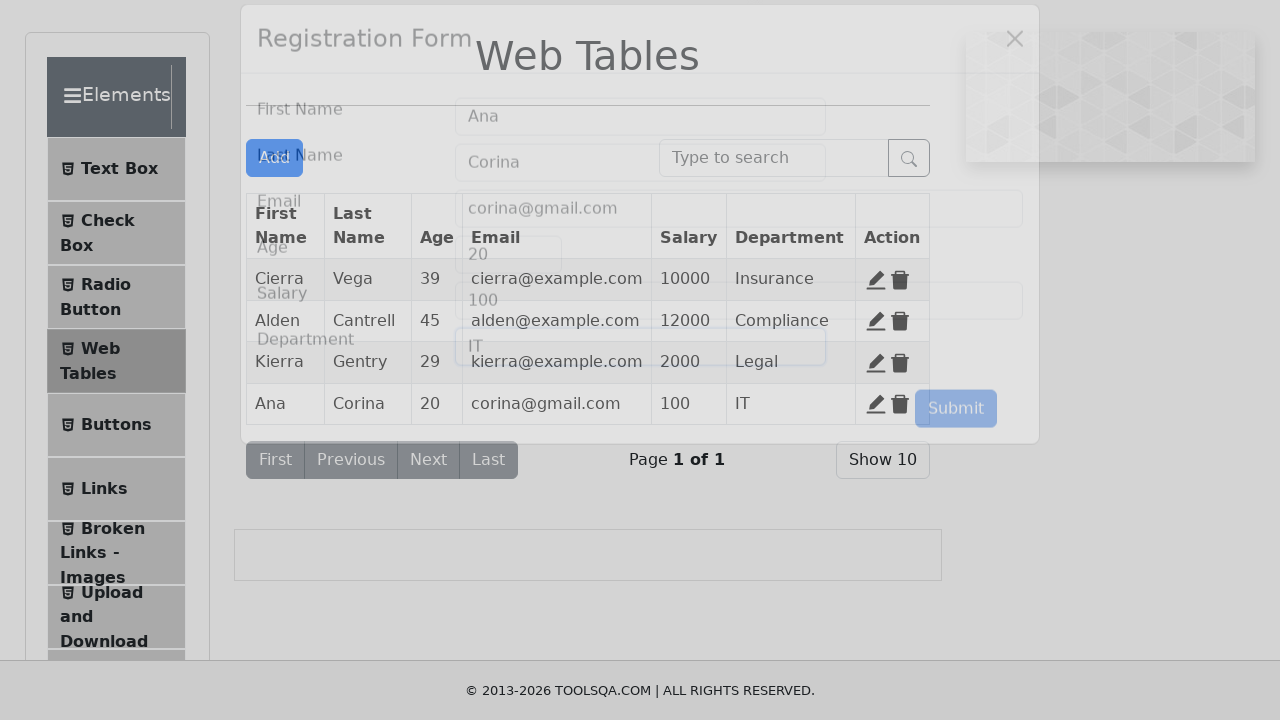

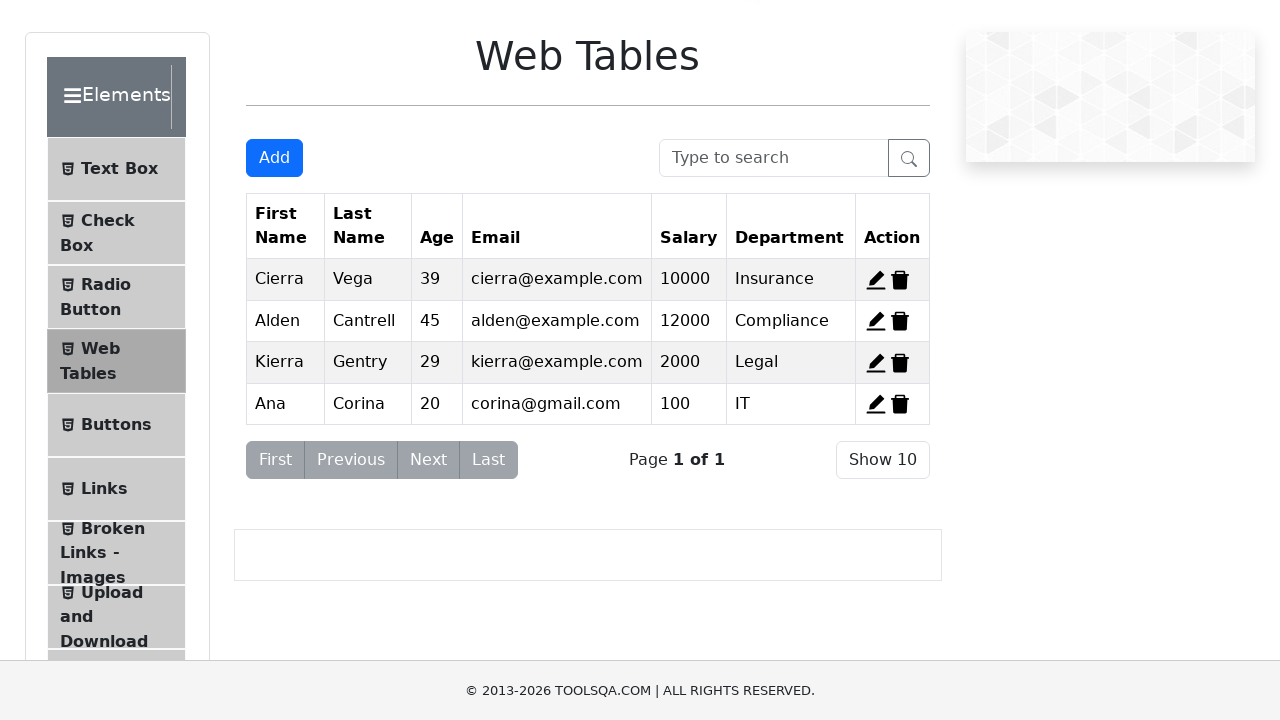